Tests that the text input field is cleared after adding a todo item.

Starting URL: https://demo.playwright.dev/todomvc

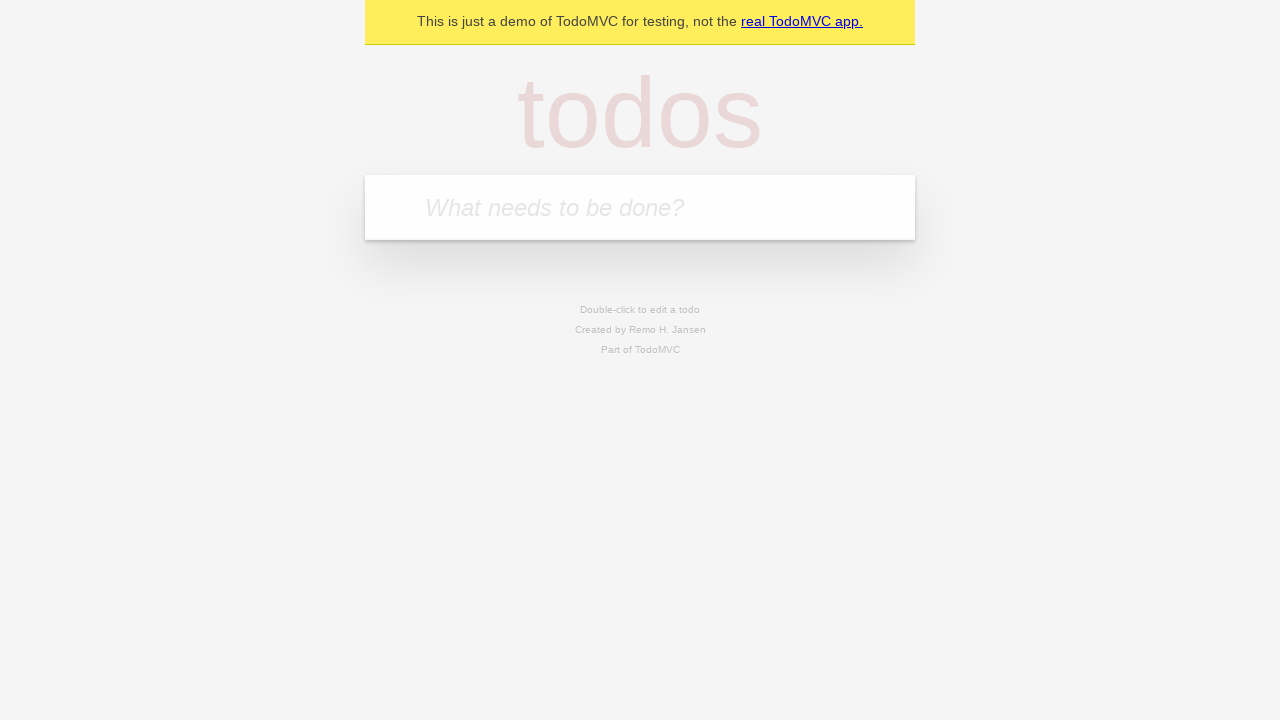

Located the todo input field with placeholder 'What needs to be done?'
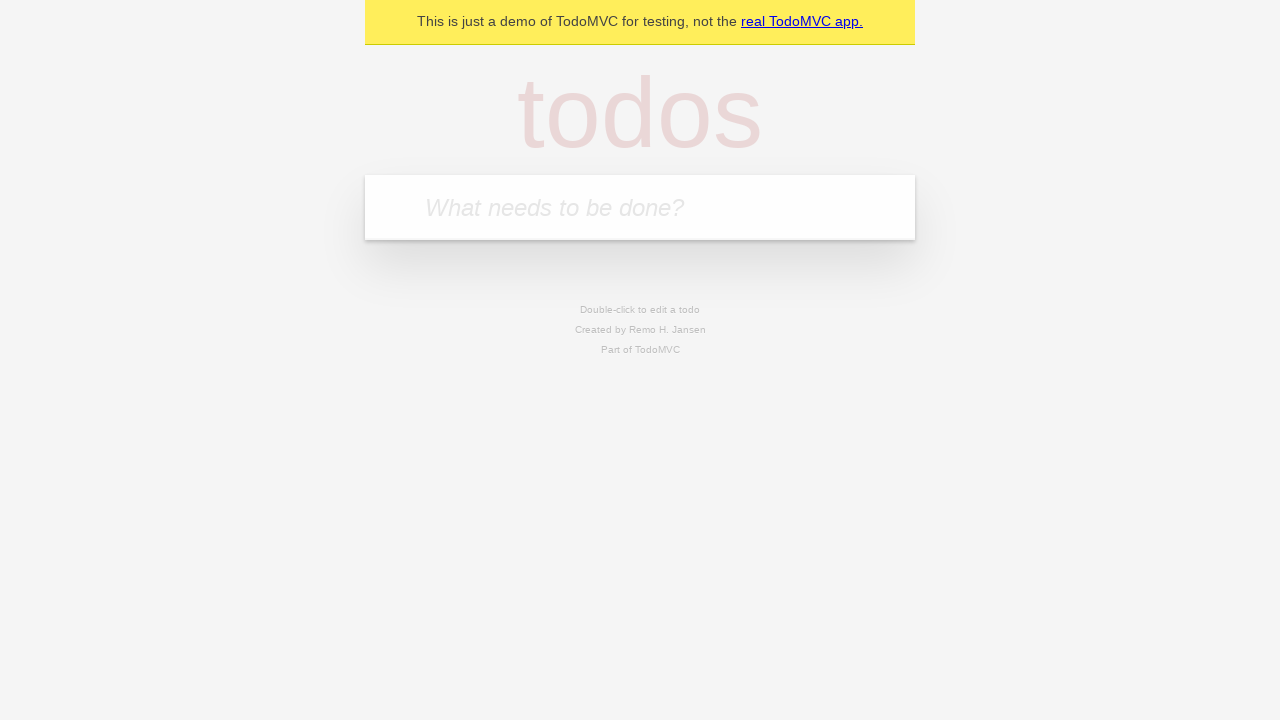

Filled todo input field with 'buy some cheese' on internal:attr=[placeholder="What needs to be done?"i]
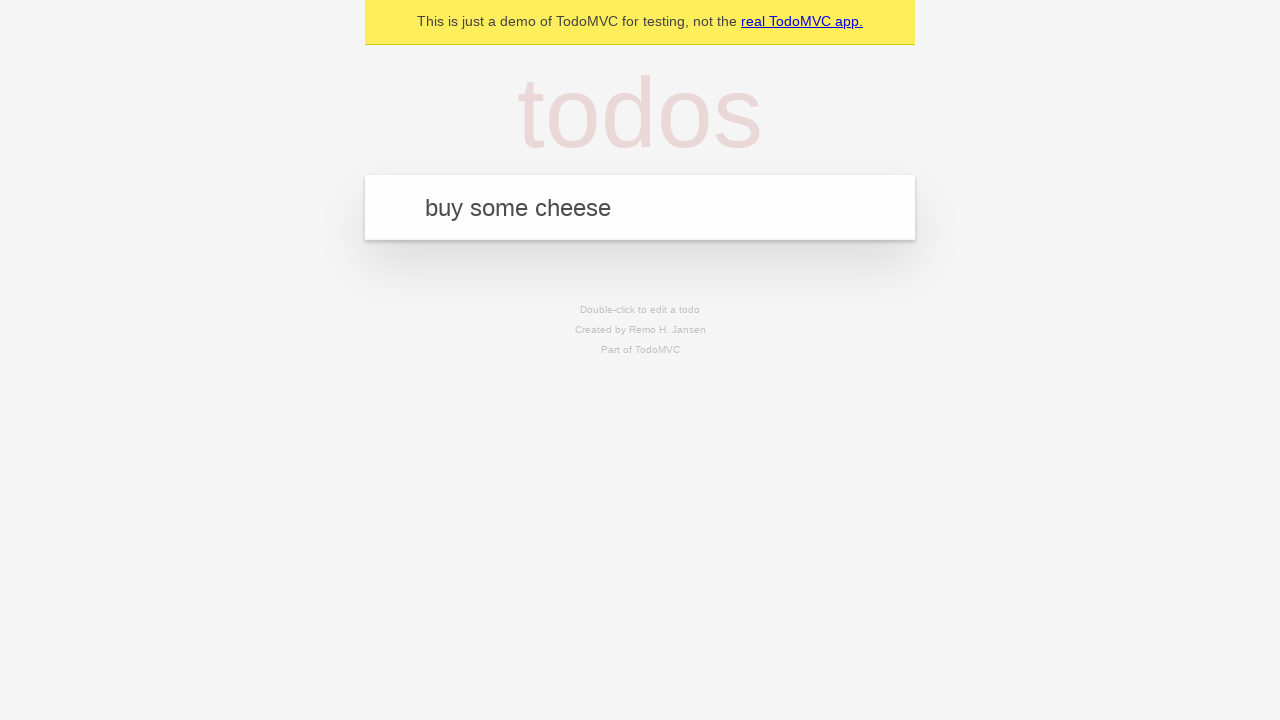

Pressed Enter to submit the todo item on internal:attr=[placeholder="What needs to be done?"i]
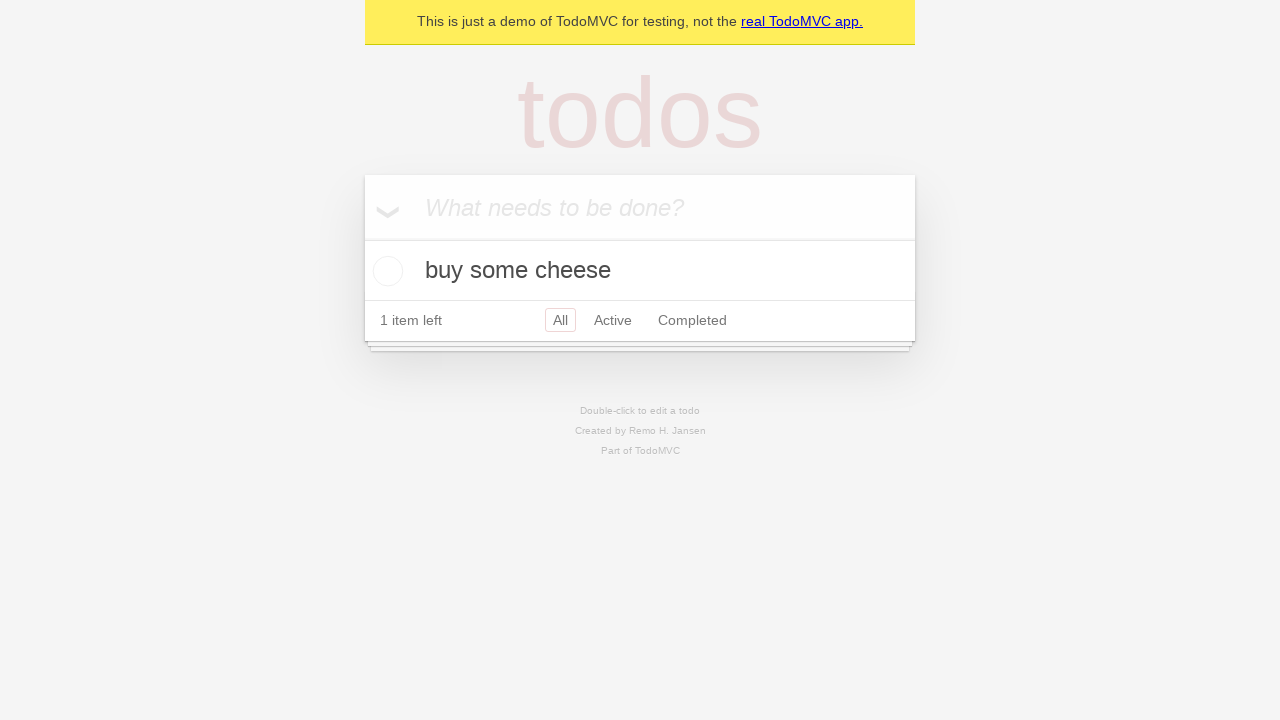

Todo item appeared in the list
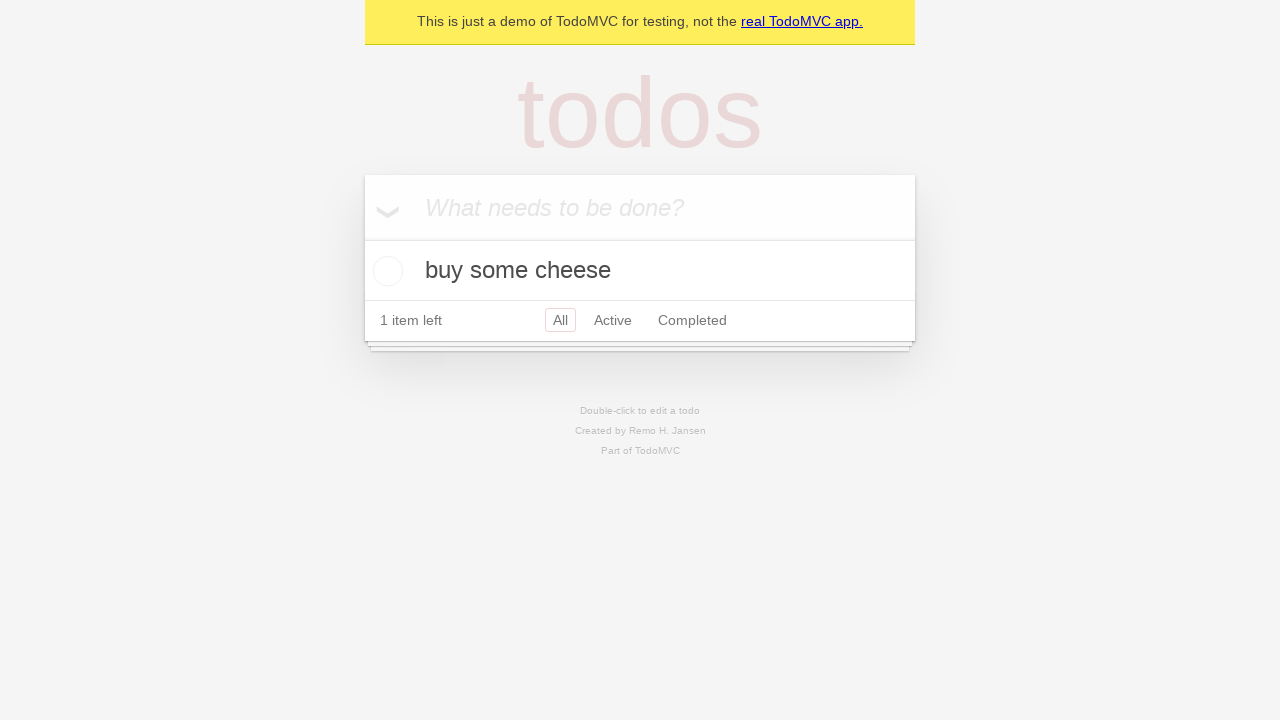

Verified that the text input field was cleared after adding the todo item
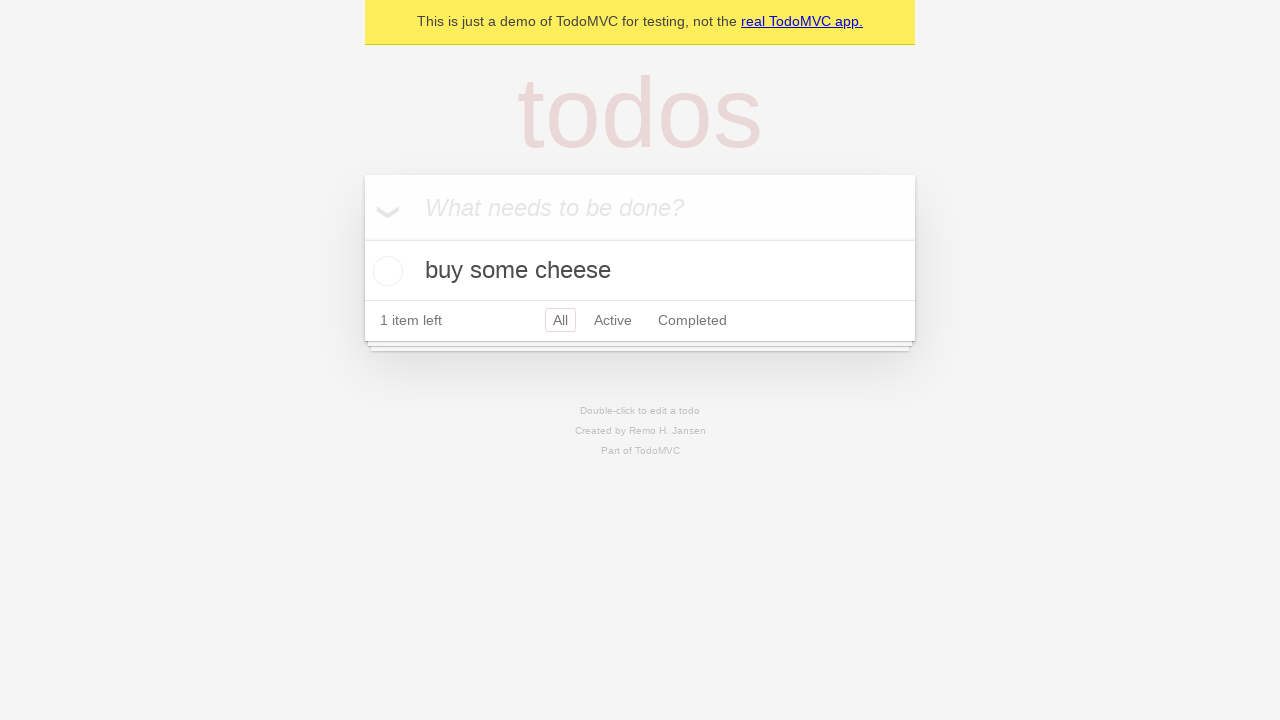

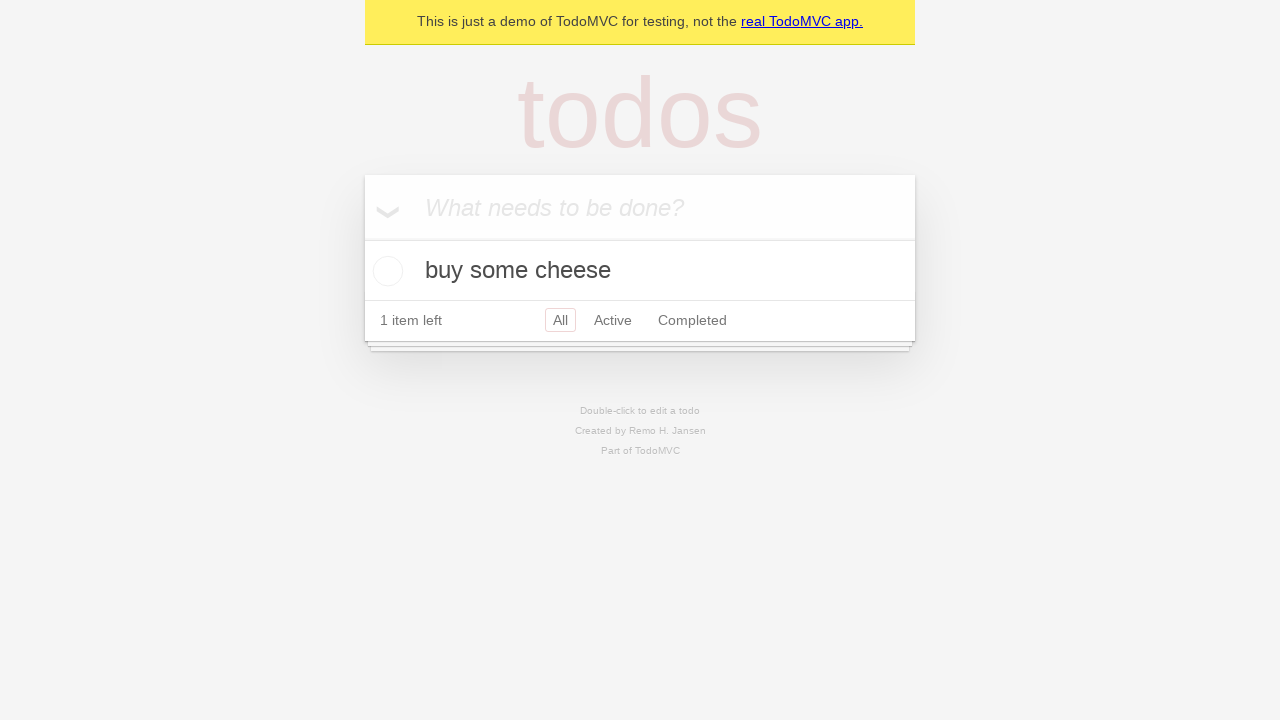